Tests element highlighting functionality by finding a specific element on a large page and applying a temporary red dashed border style using JavaScript execution, then reverting the style after a delay.

Starting URL: http://the-internet.herokuapp.com/large

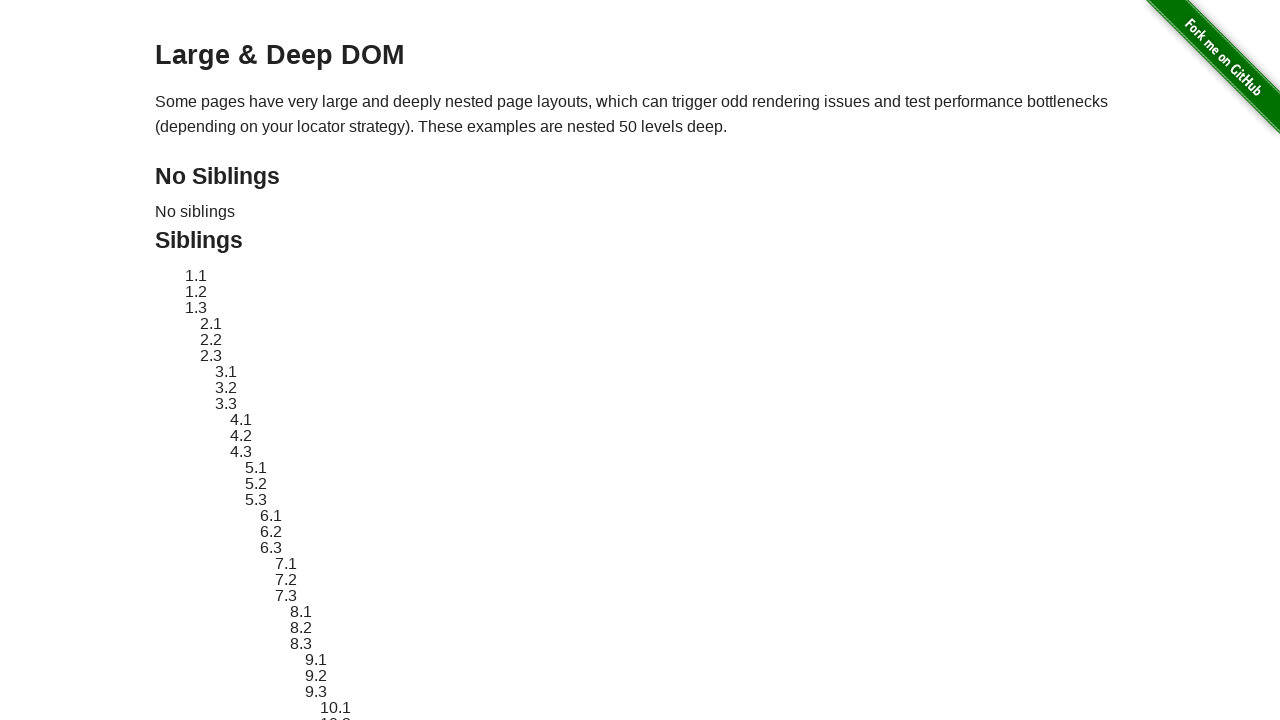

Located target element with ID 'sibling-2.3'
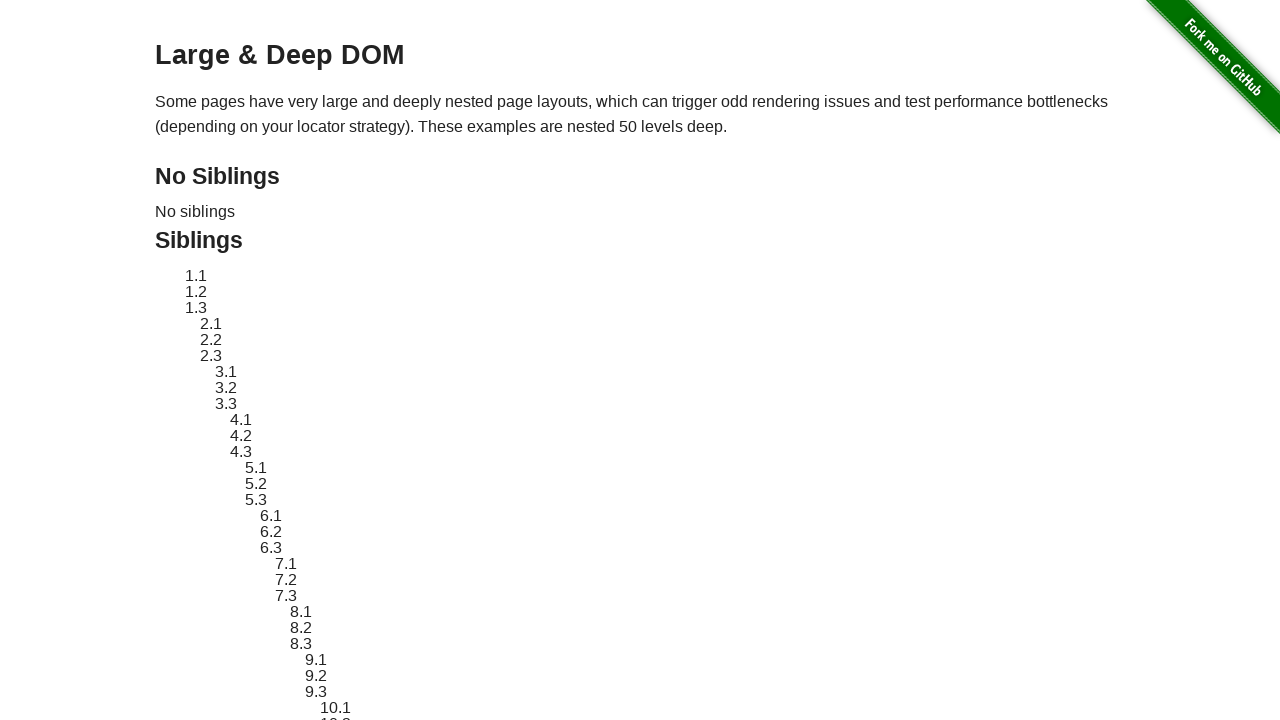

Retrieved original style attribute from target element
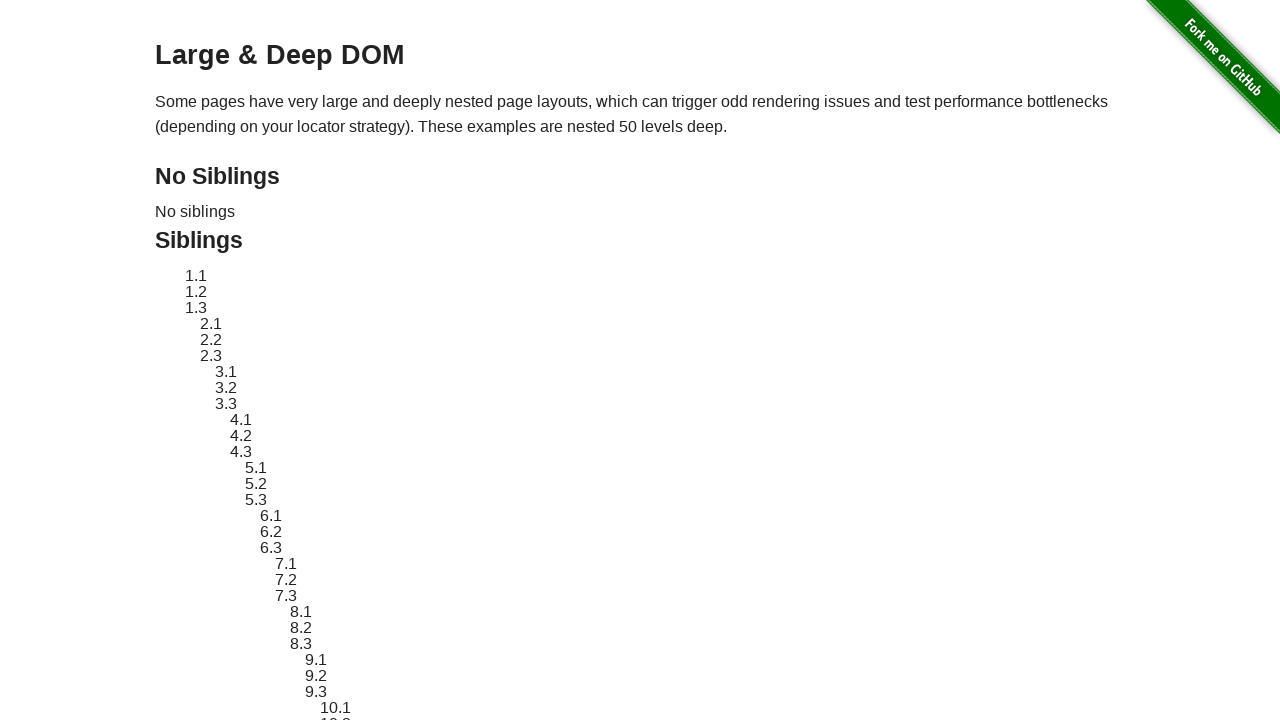

Applied red dashed border highlight to target element
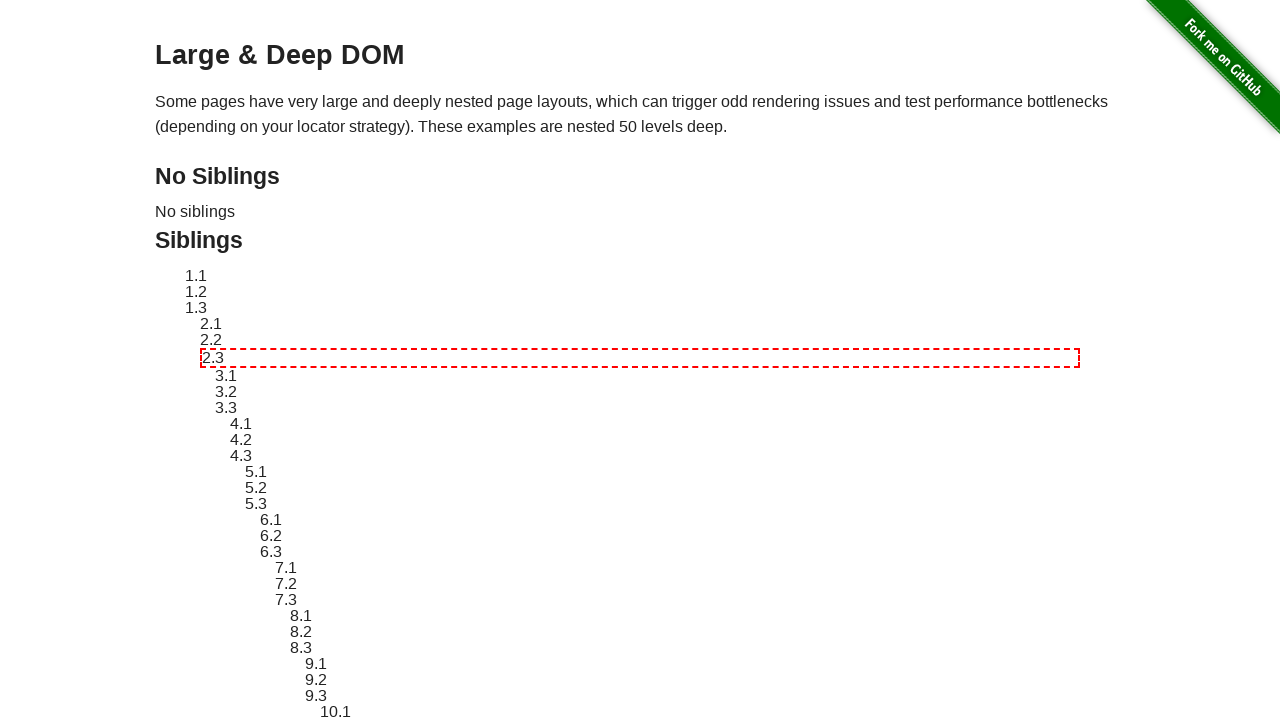

Waited 2 seconds to display the highlight
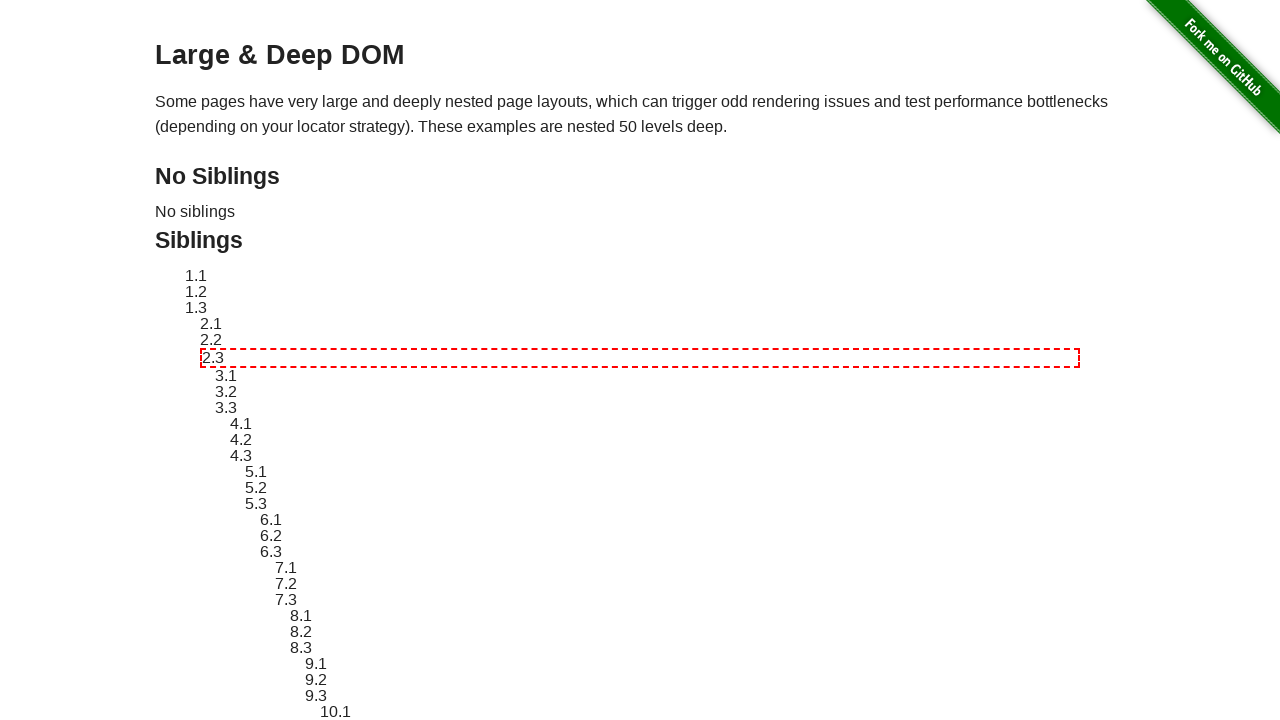

Reverted target element style to original state
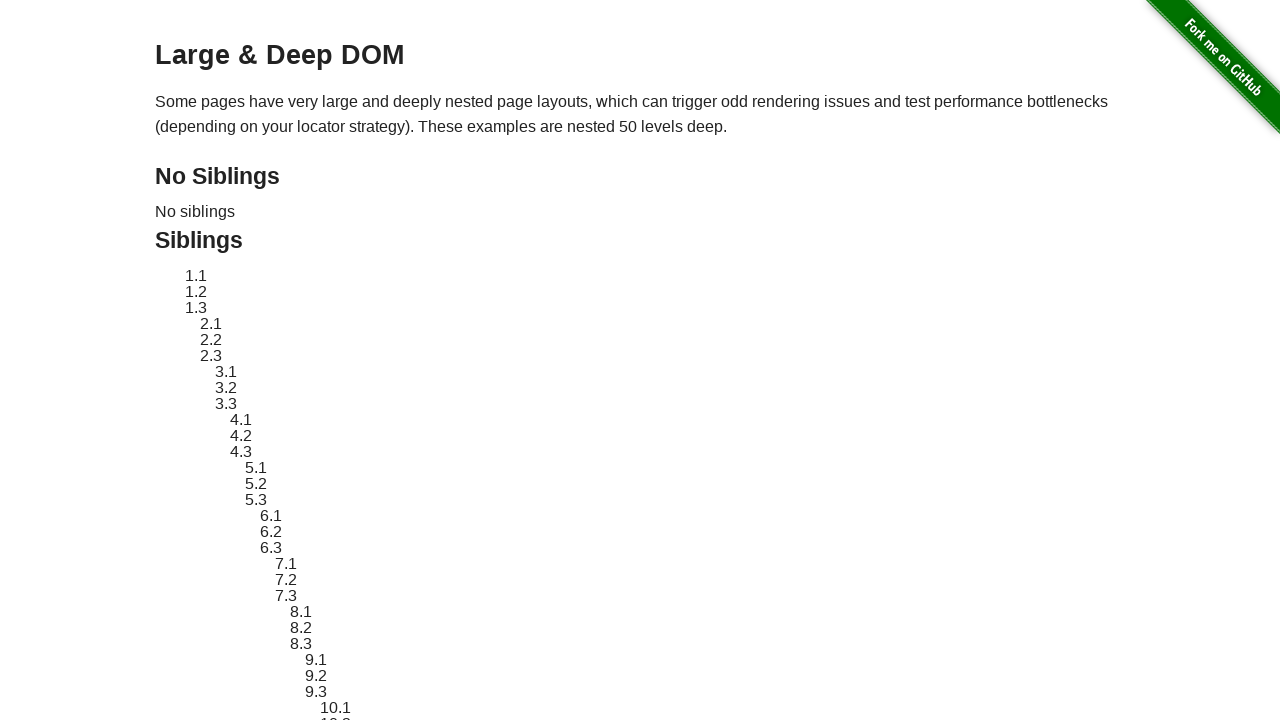

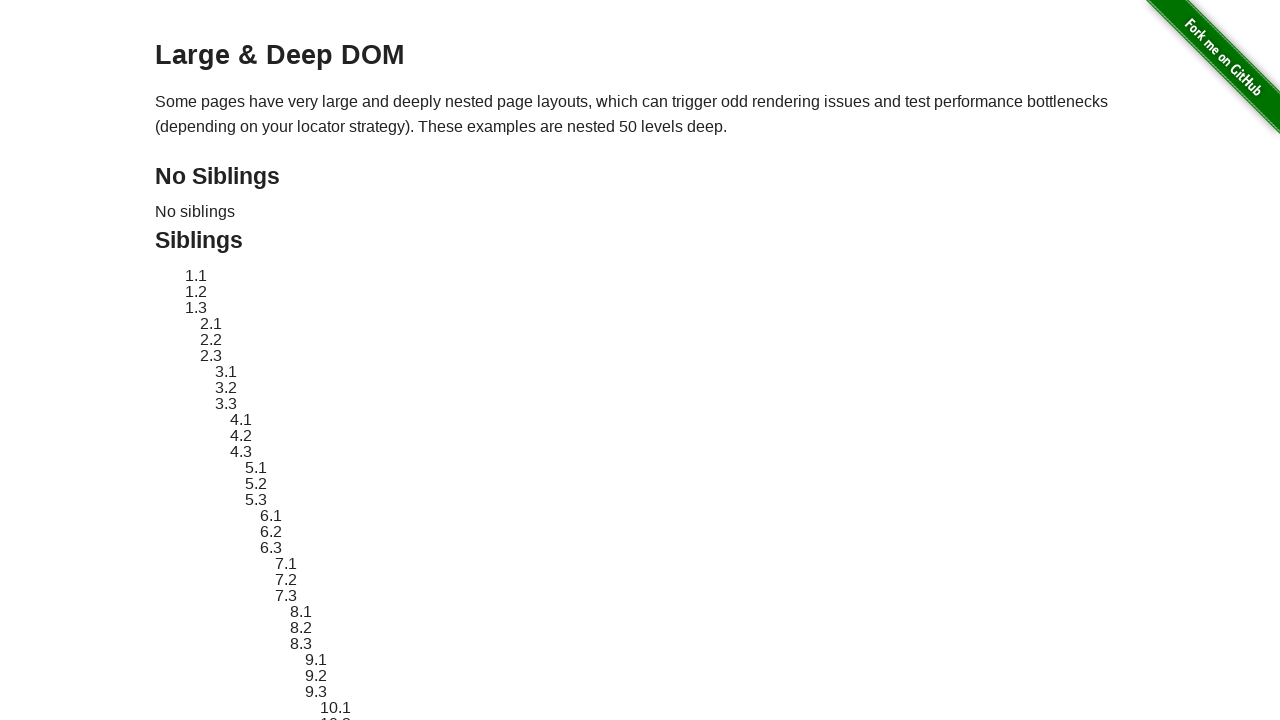